Fills out a practice form with personal details including name, email, gender, and phone number, then submits it

Starting URL: https://demoqa.com/automation-practice-form

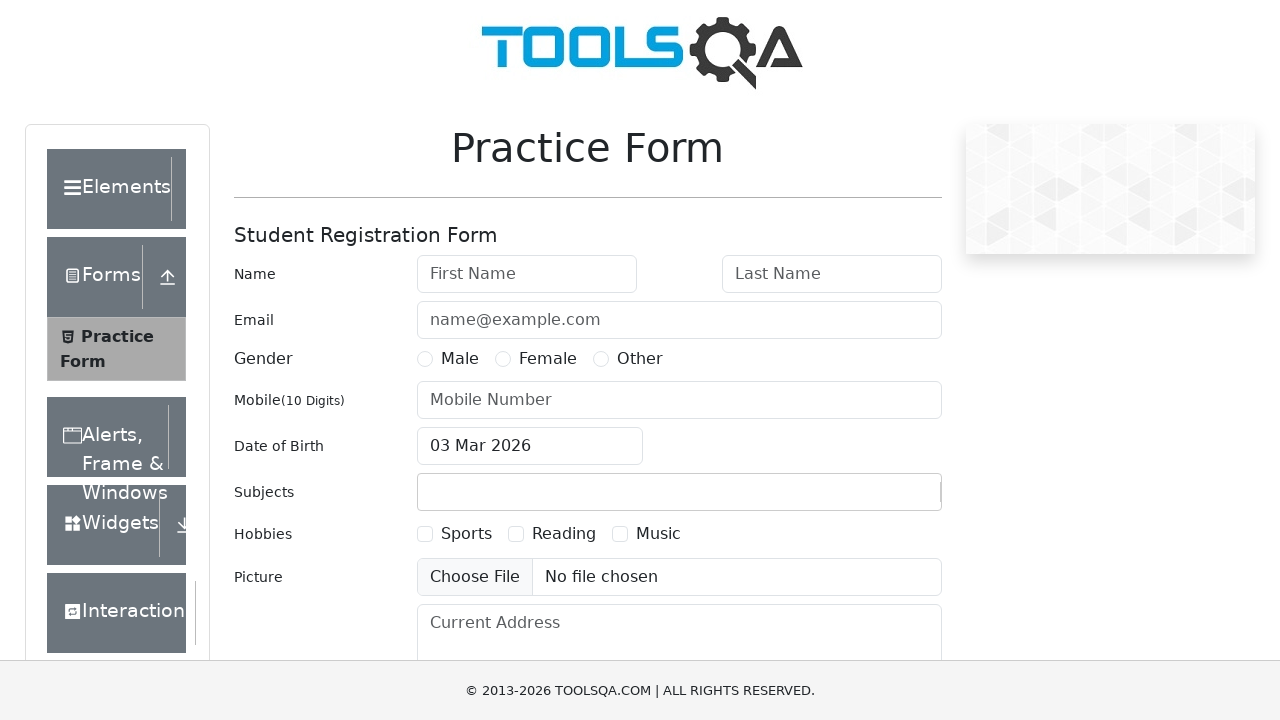

Navigated to practice form page
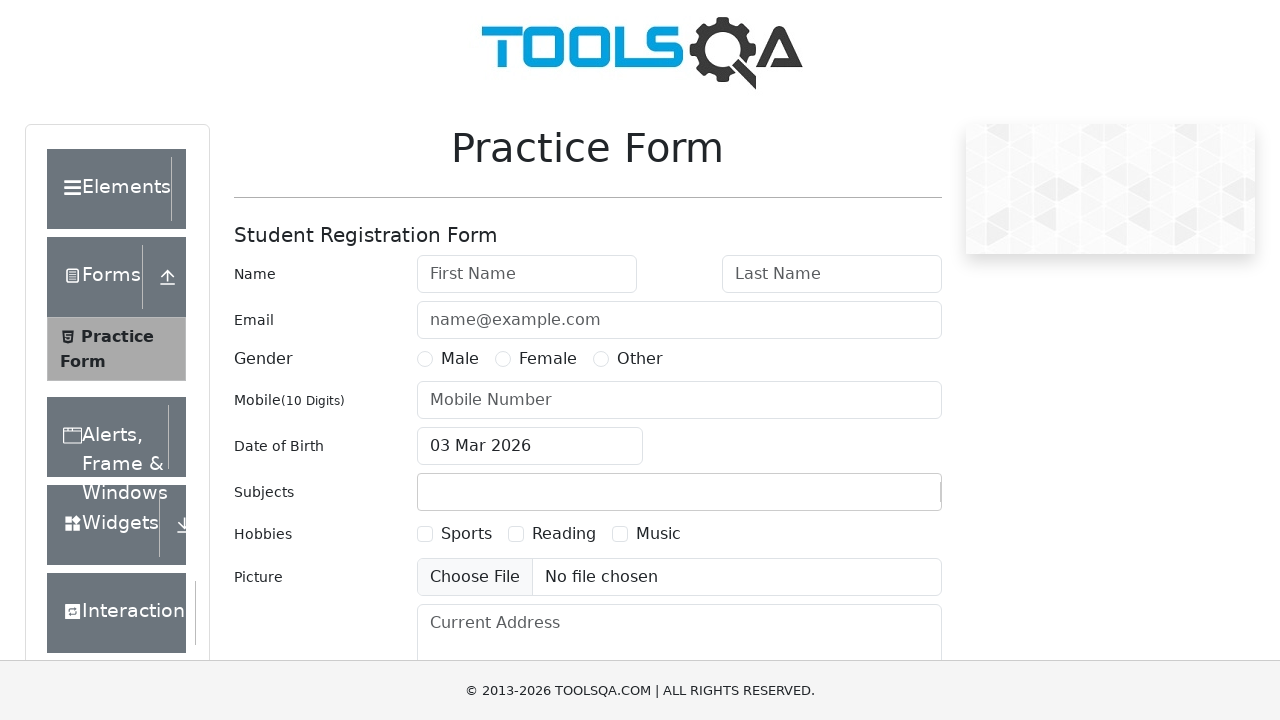

Filled first name field with 'John' on #firstName
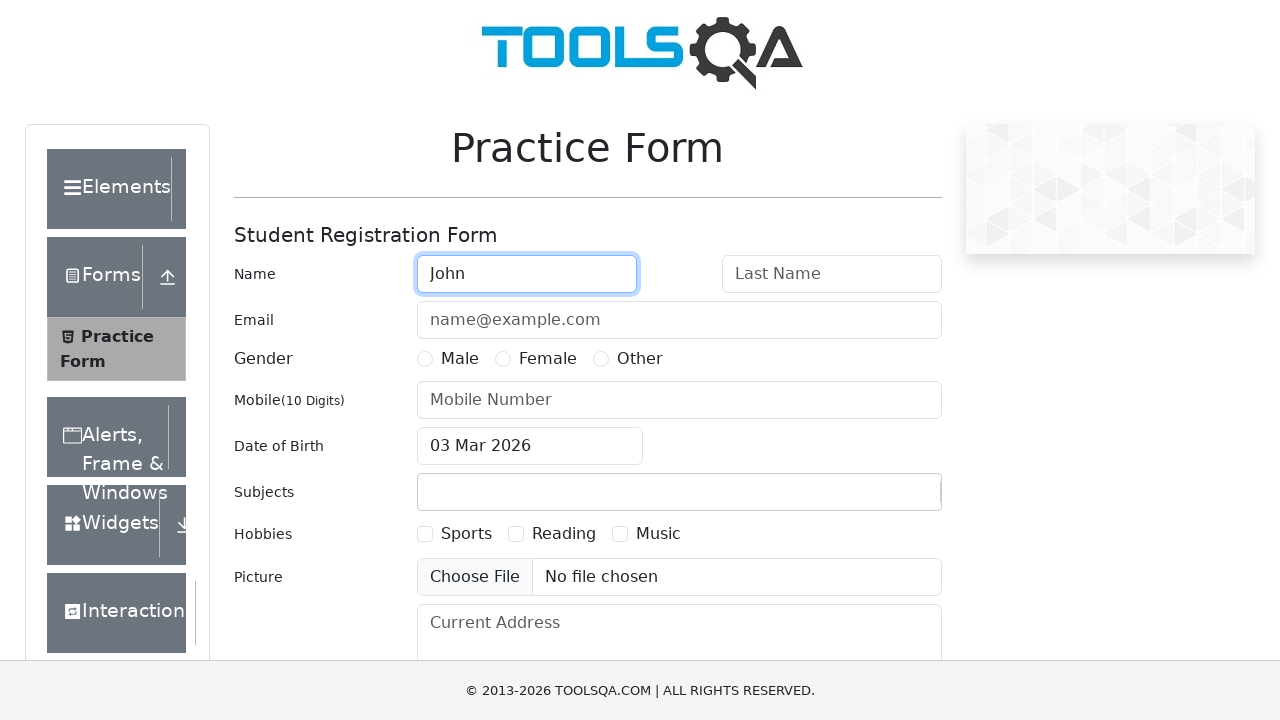

Filled last name field with 'Doe' on #lastName
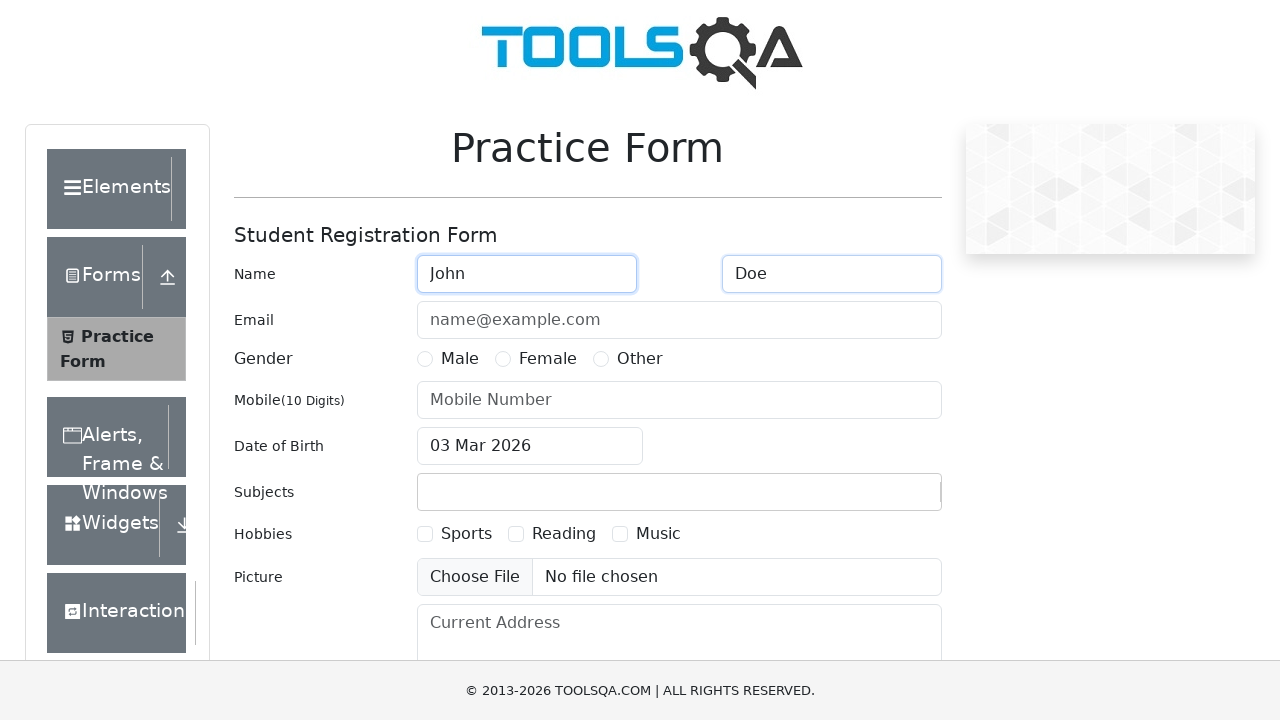

Filled email field with 'john@example.com' on #userEmail
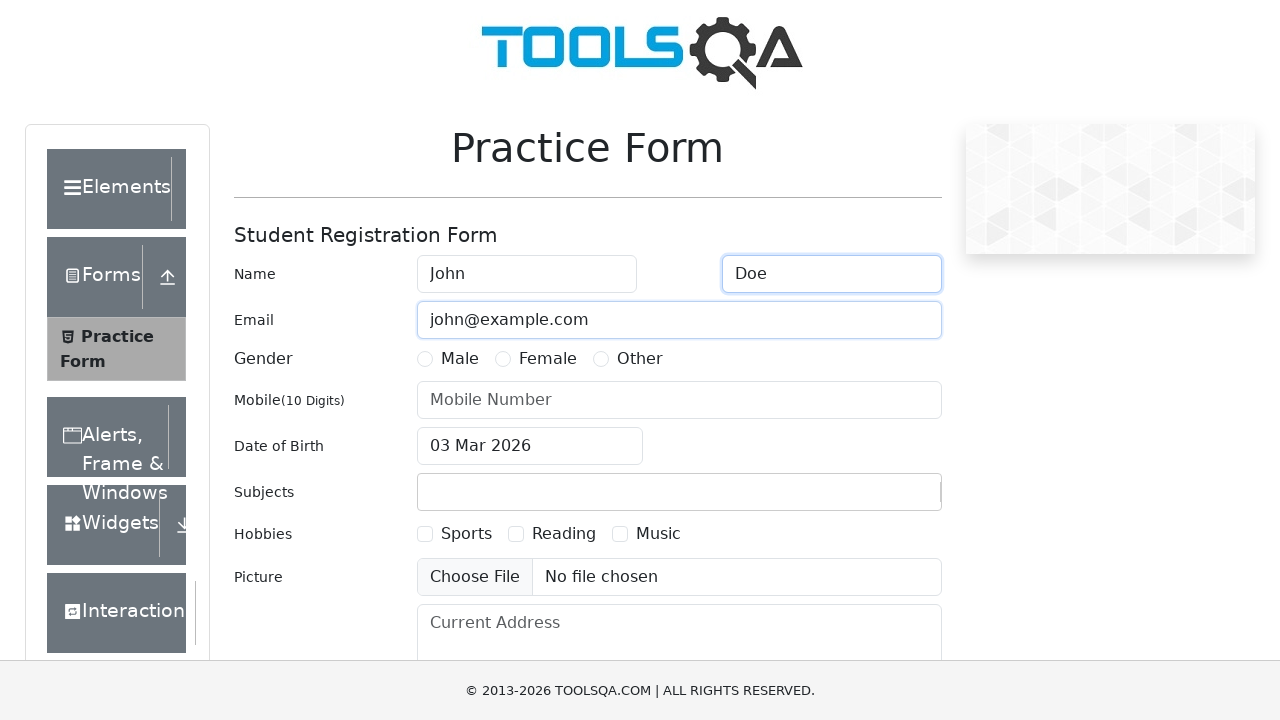

Selected male gender option at (460, 359) on label[for='gender-radio-1']
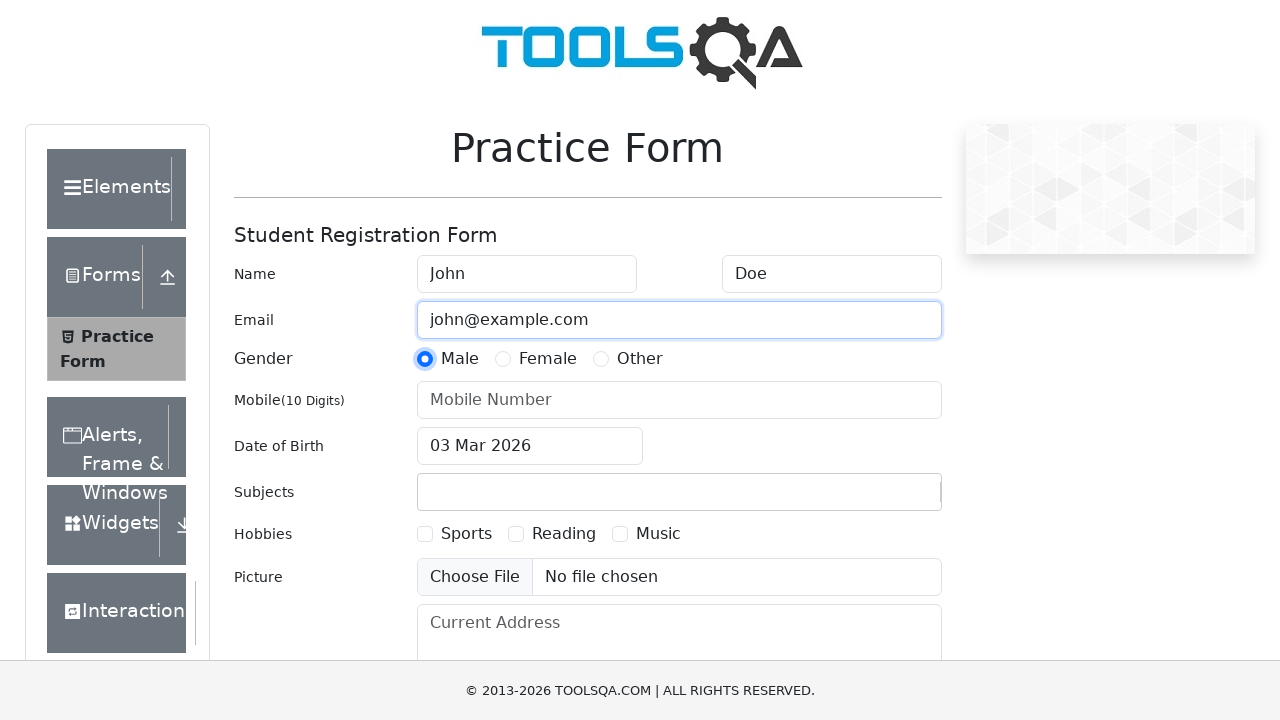

Filled phone number field with '9876543210' on #userNumber
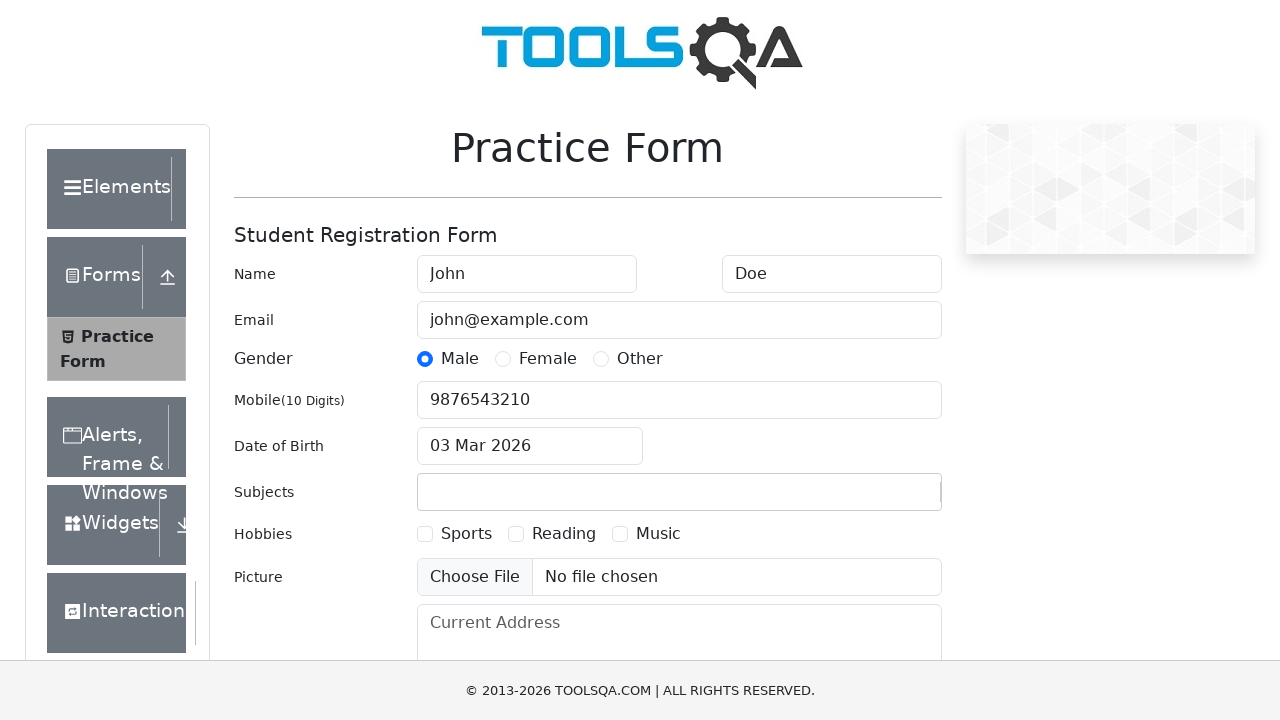

Clicked submit button to submit the form at (885, 499) on #submit
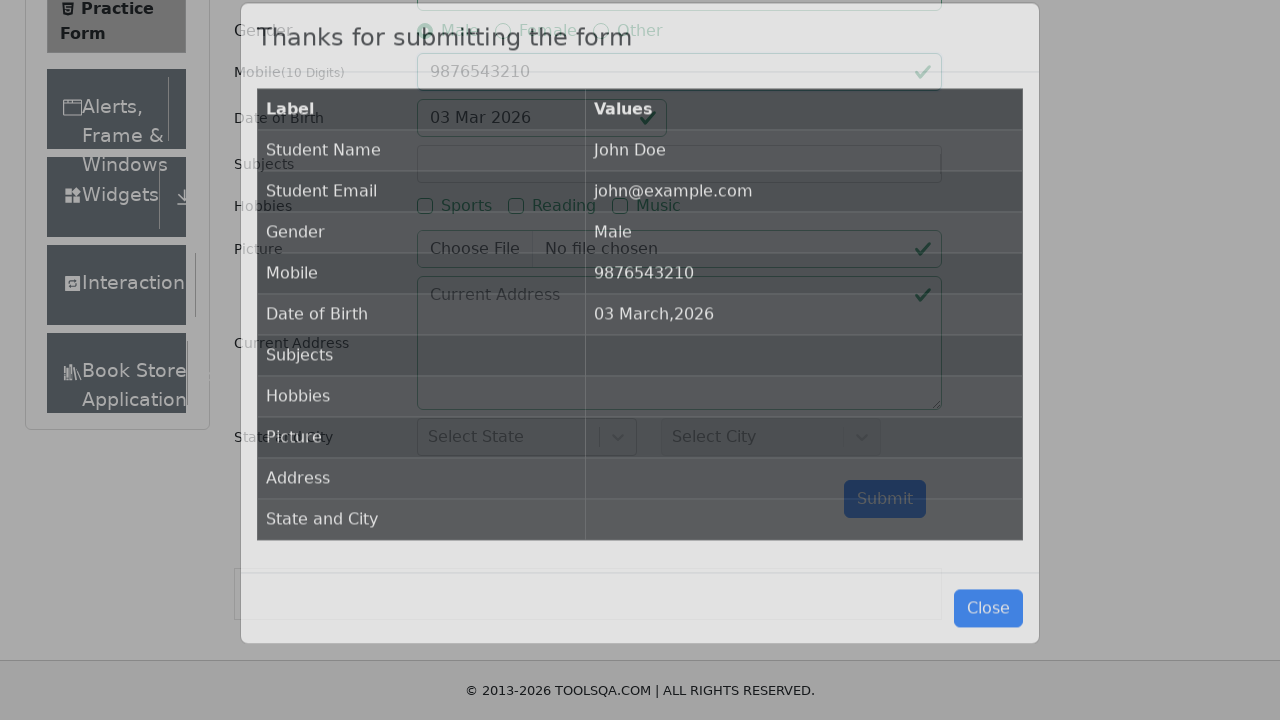

Modal content appeared on page
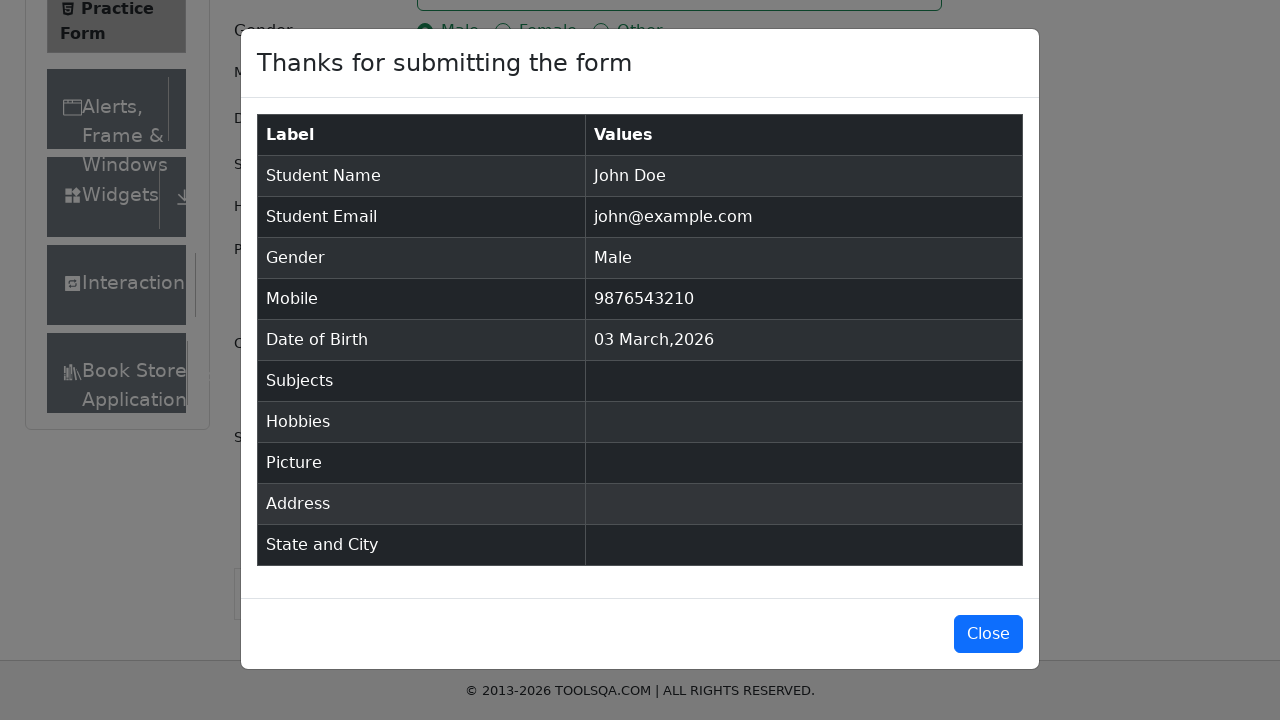

Verified that modal content is visible
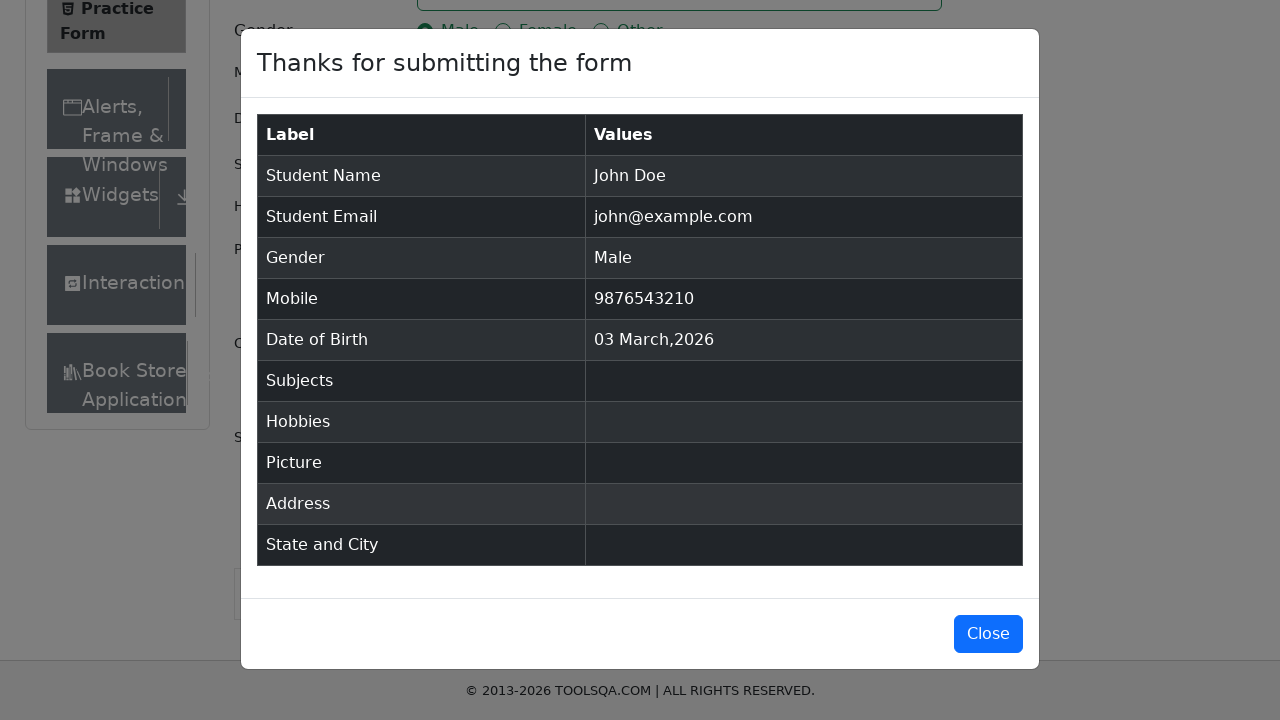

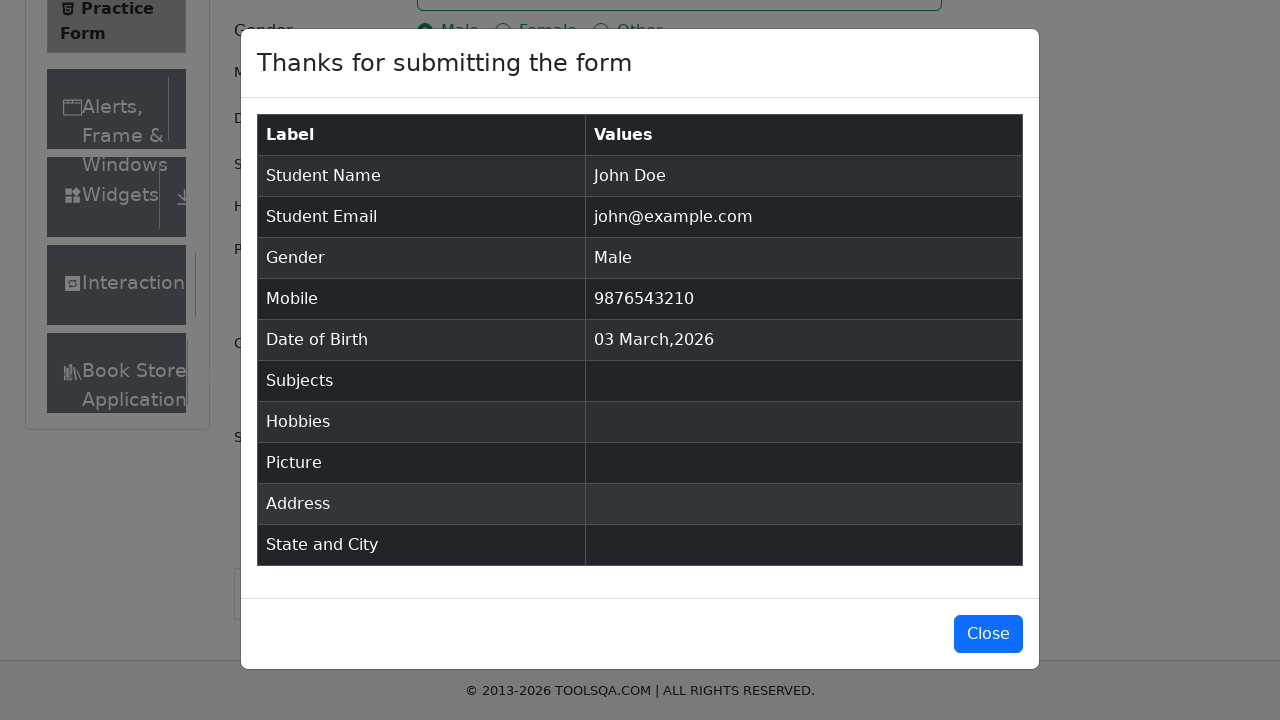